Tests calendar interaction by navigating through year, month, and day selection to set a specific date

Starting URL: https://rahulshettyacademy.com/seleniumPractise/#/offers

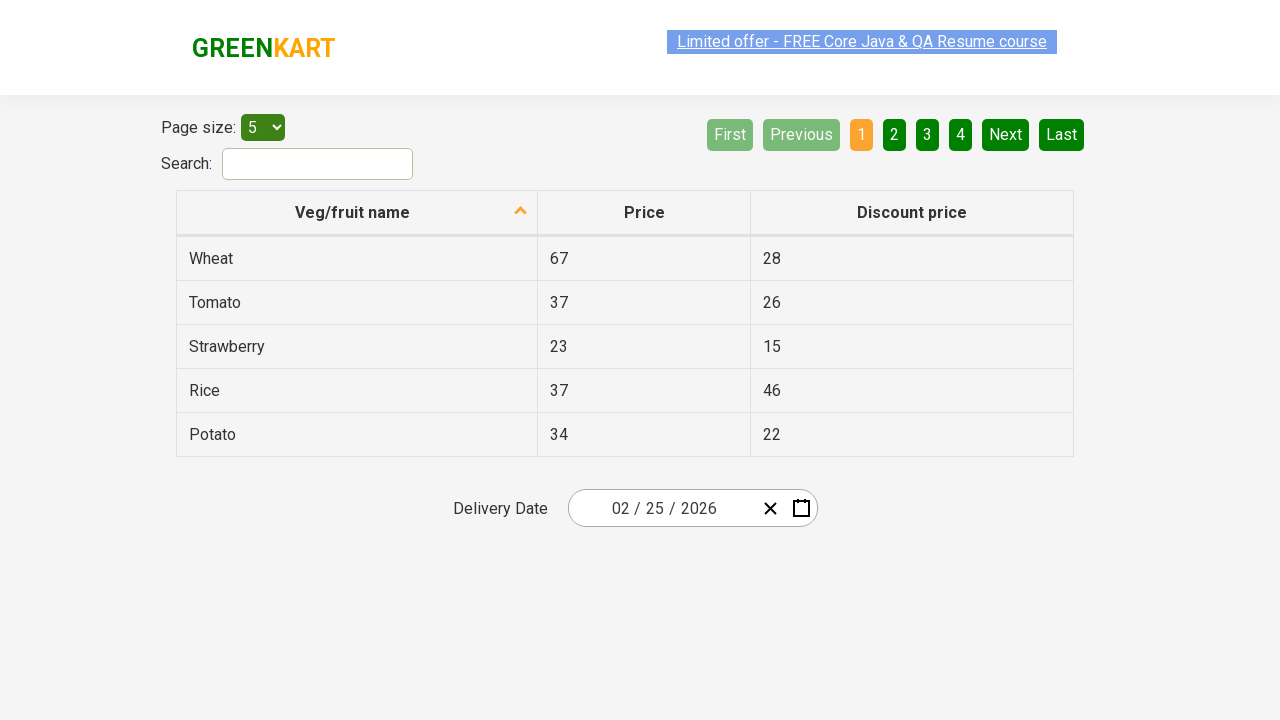

Clicked on date picker input group to open calendar at (662, 508) on .react-date-picker__inputGroup
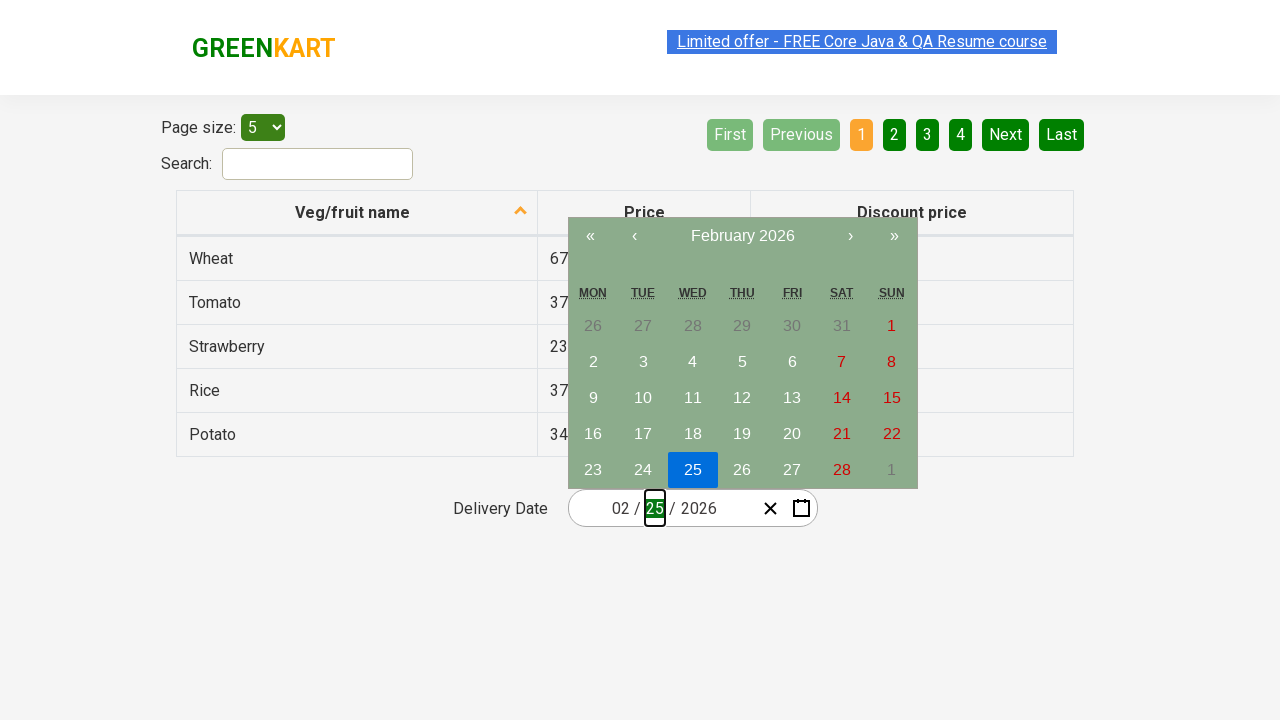

Clicked calendar navigation label to navigate to months view at (742, 236) on .react-calendar__navigation__label
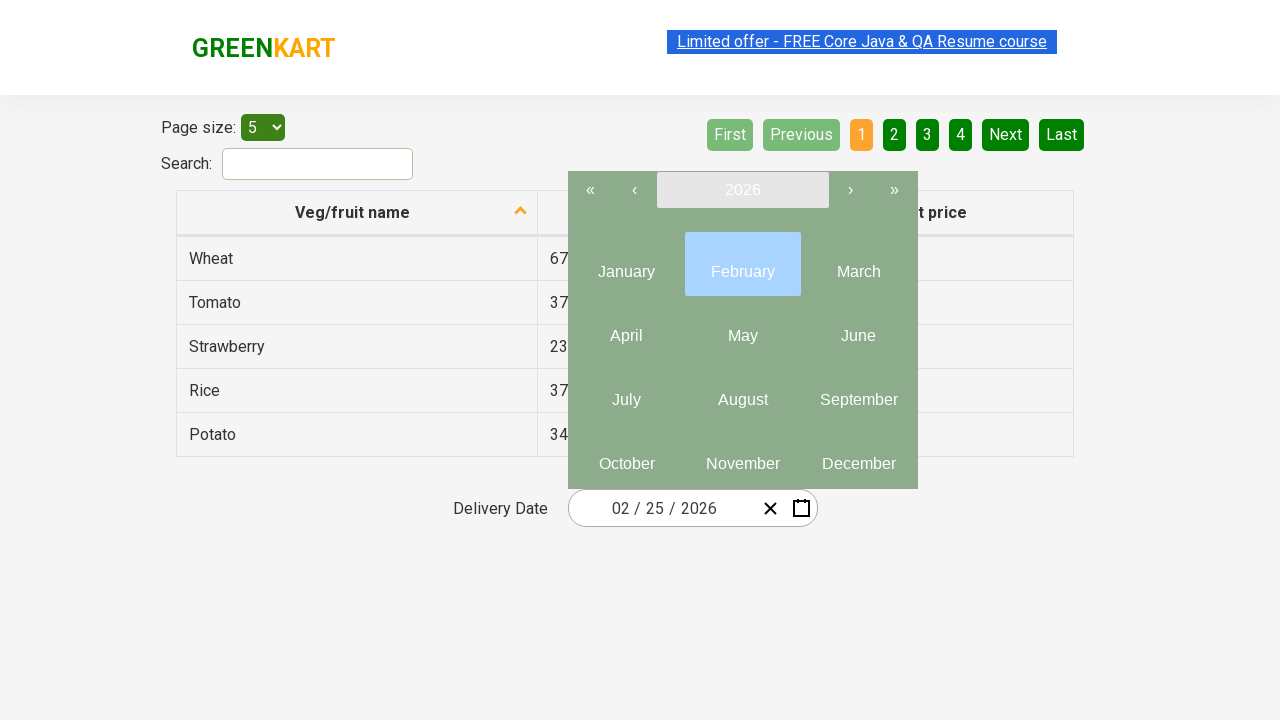

Clicked calendar navigation label again to navigate to years view at (742, 190) on .react-calendar__navigation__label
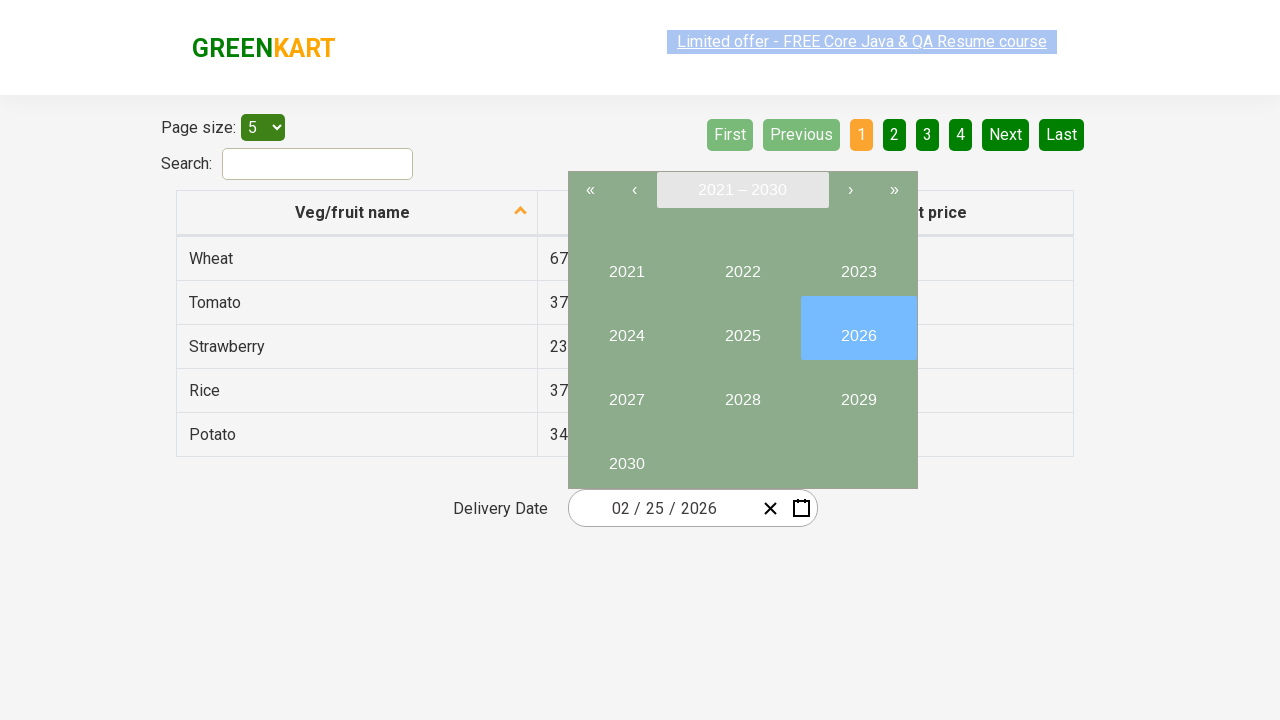

Selected year 2027 from years view at (626, 392) on button:has-text('2027')
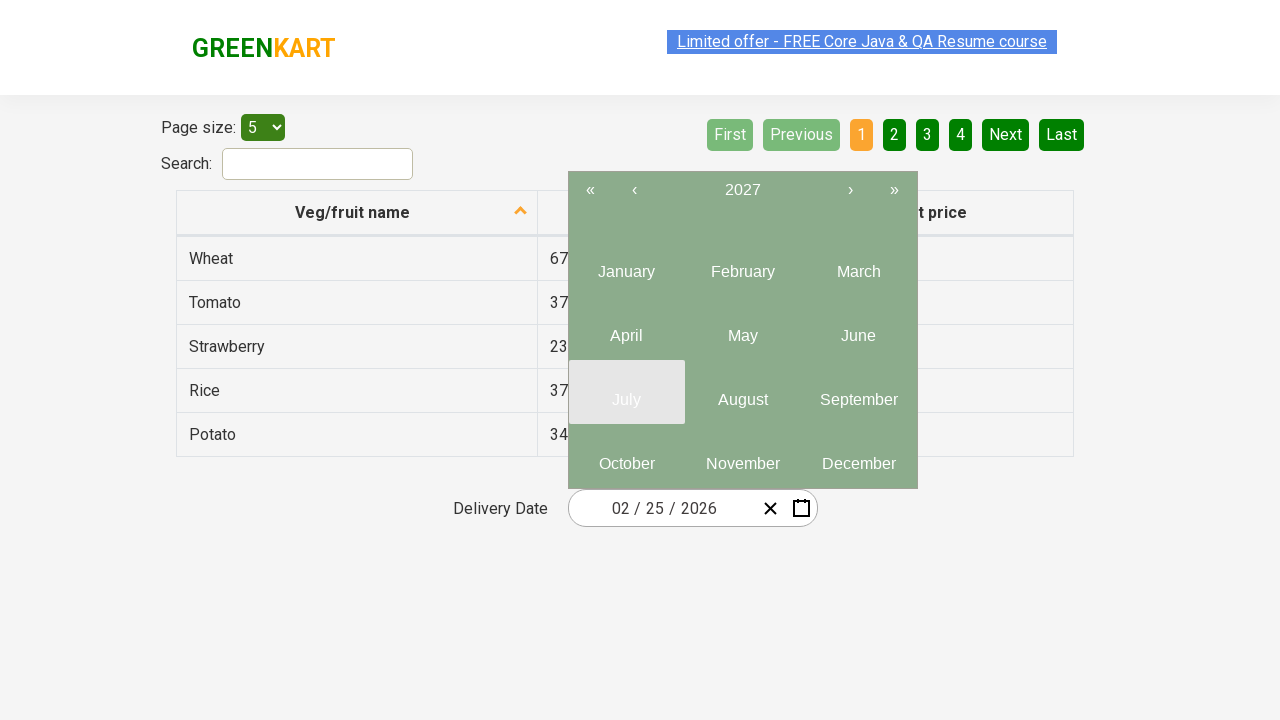

Selected June (month 6) from months view at (858, 328) on .react-calendar__year-view__months__month >> nth=5
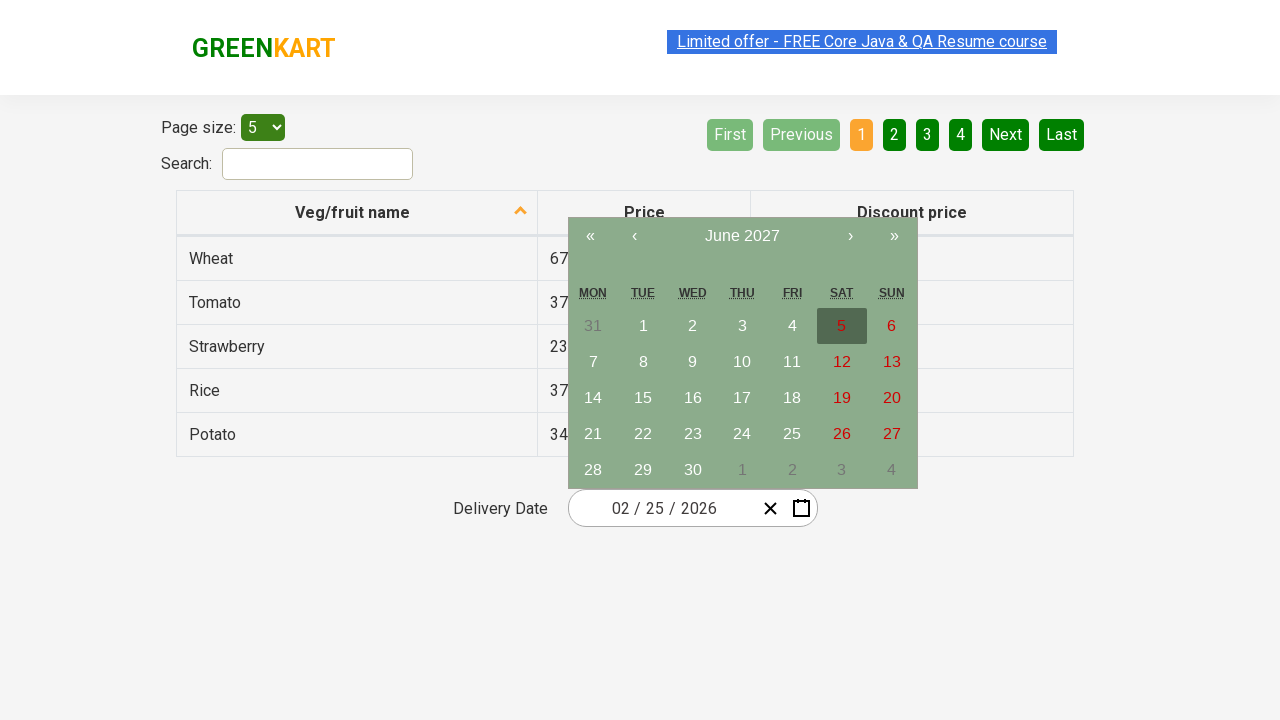

Selected day 15 from calendar at (643, 398) on abbr:has-text('15')
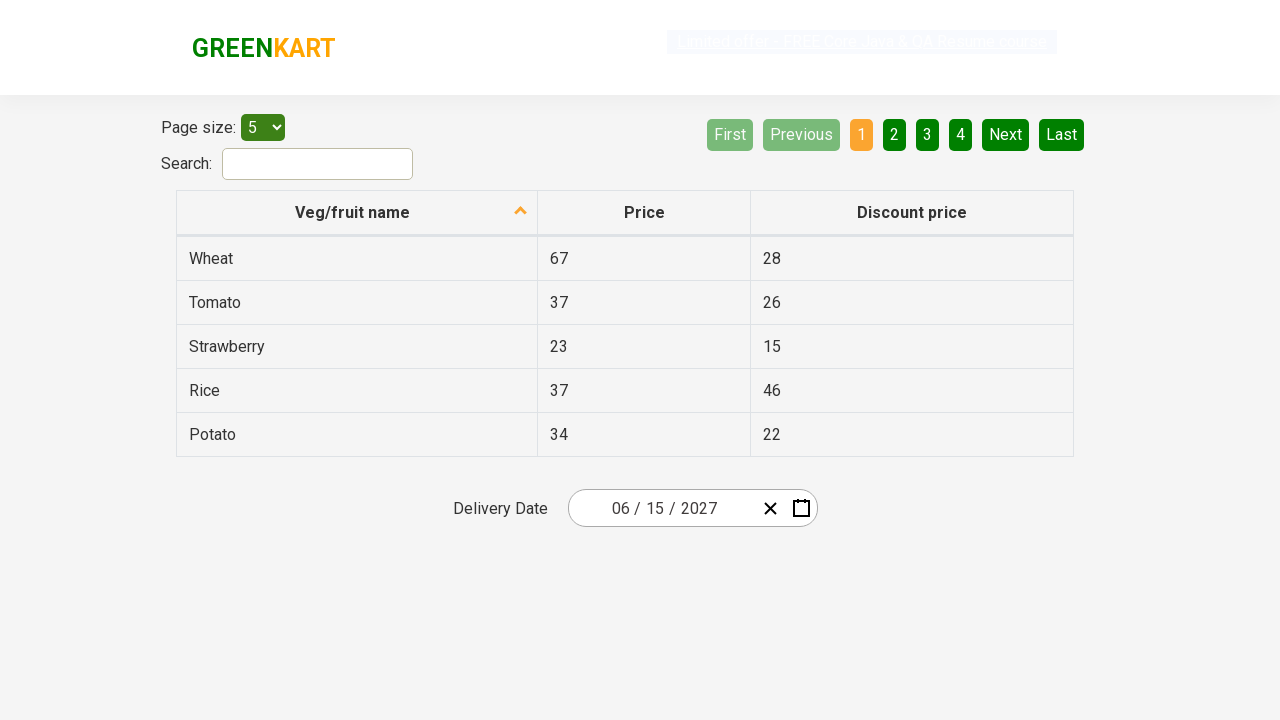

Verified month input value is '6'
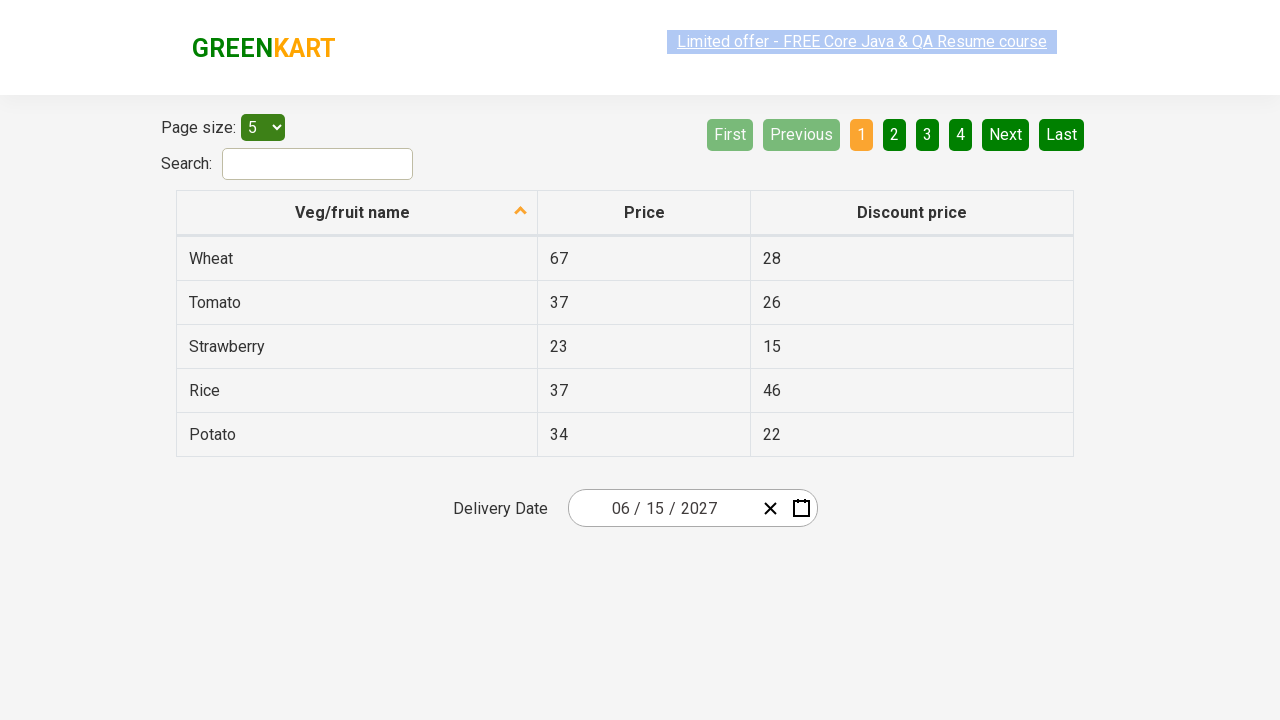

Verified day input value is '15'
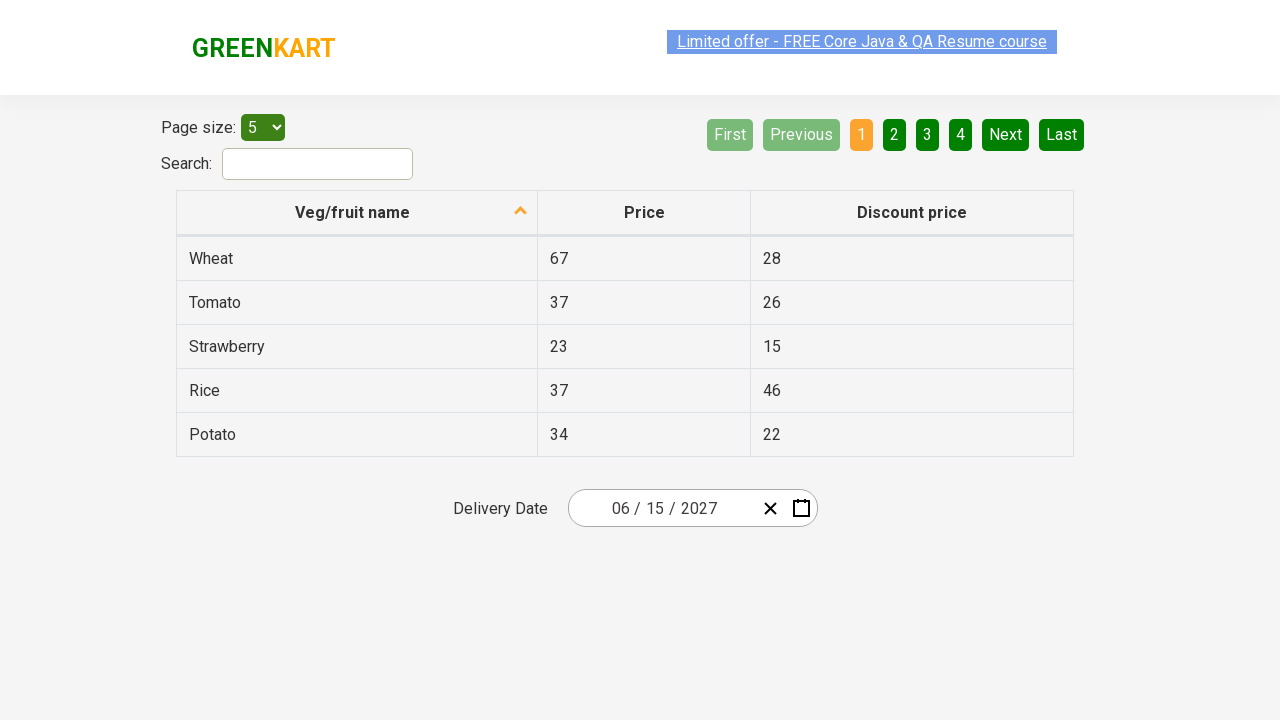

Verified year input value is '2027'
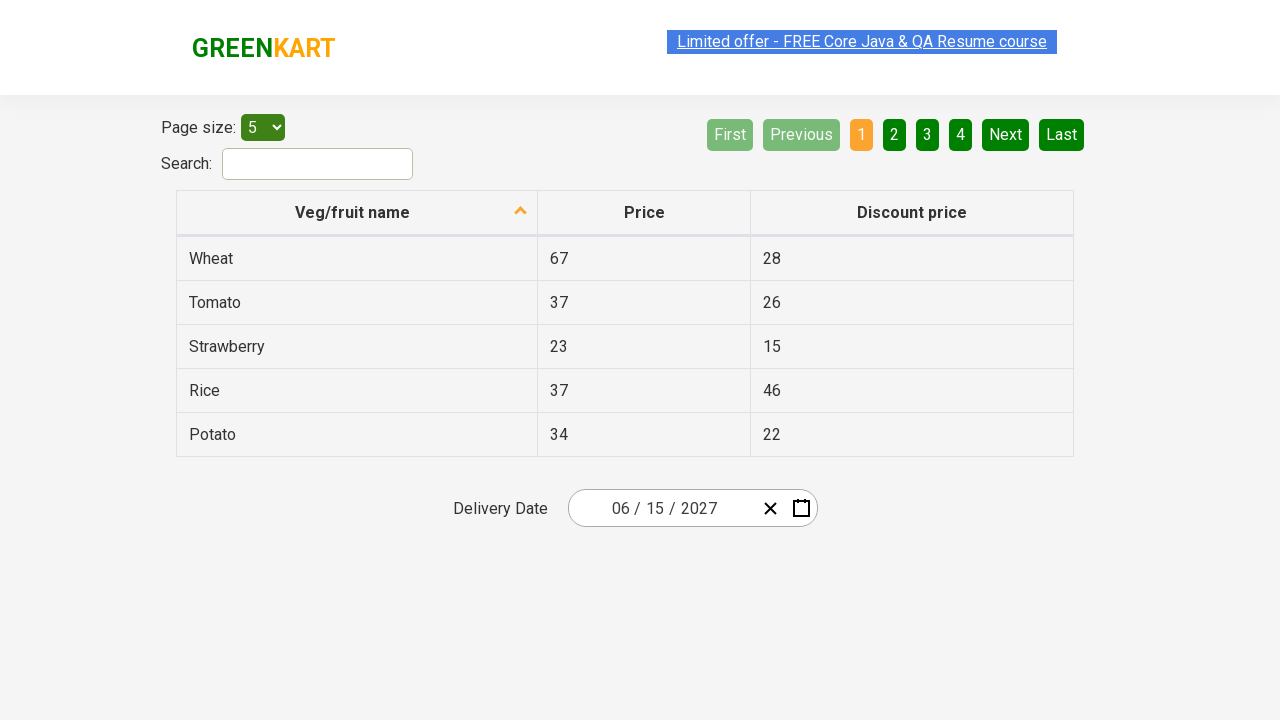

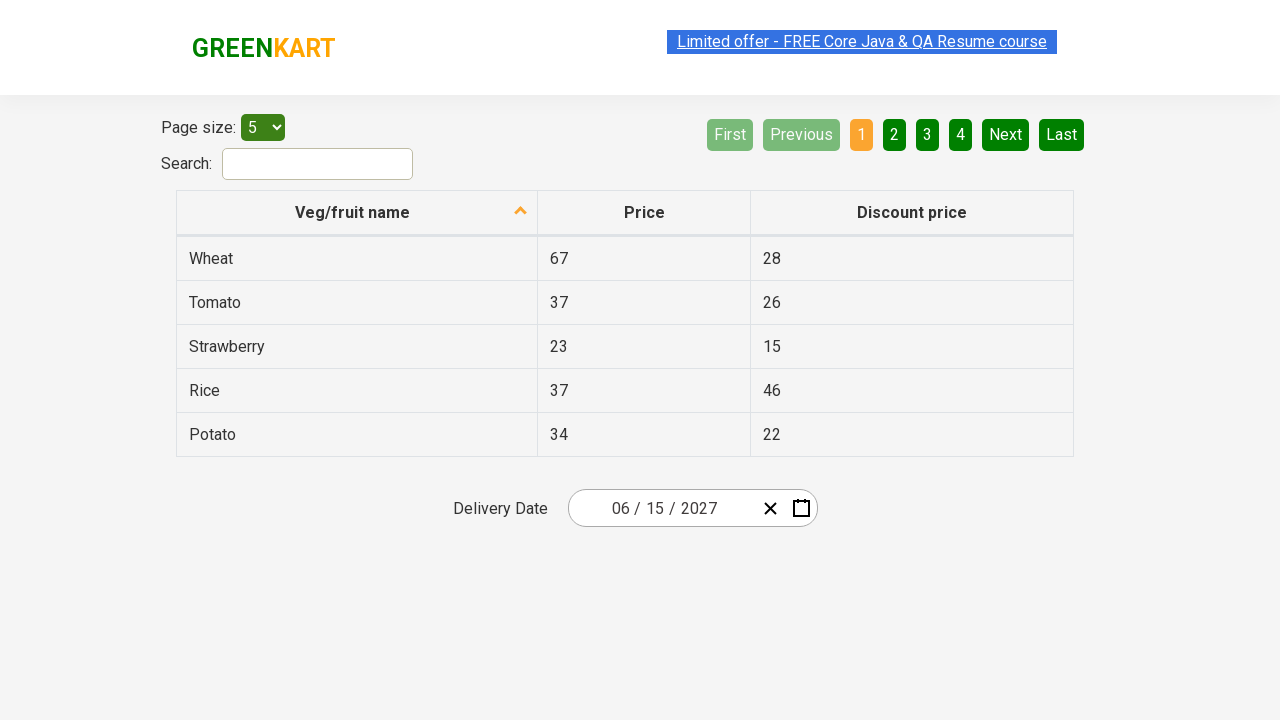